Tests right-click context menu on the course search input field

Starting URL: https://anhtester.com/

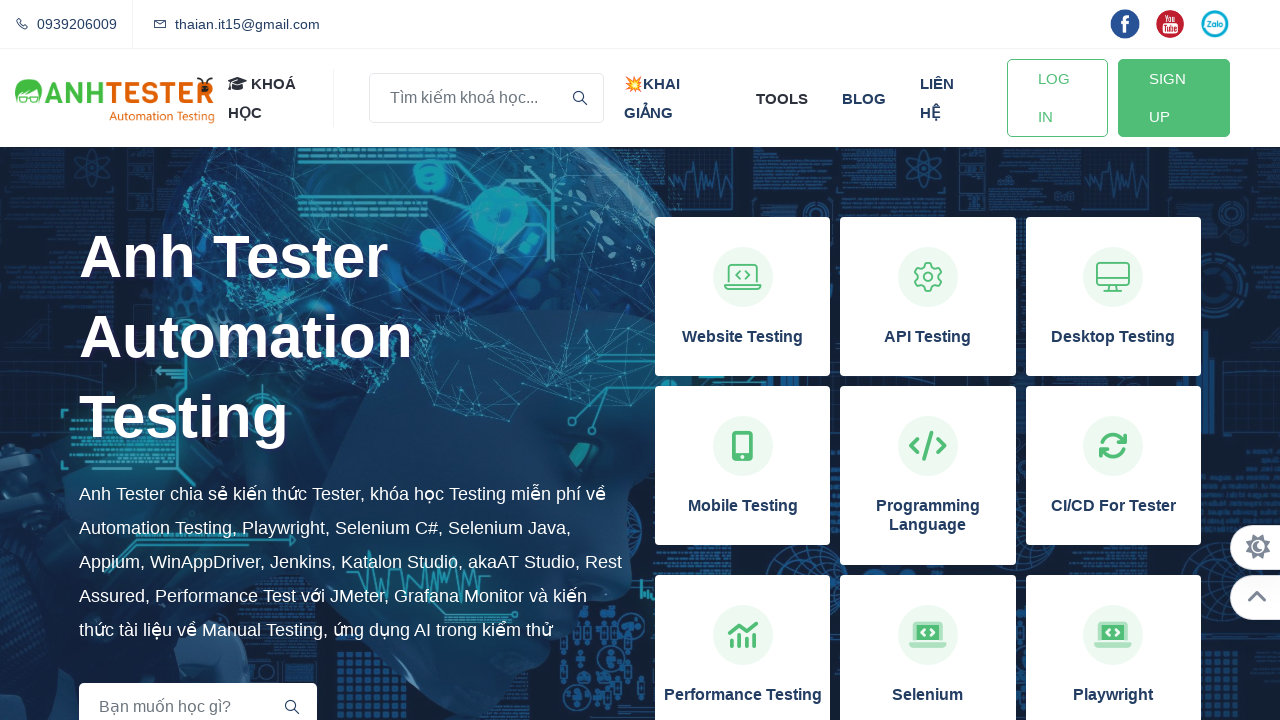

Navigated to https://anhtester.com/
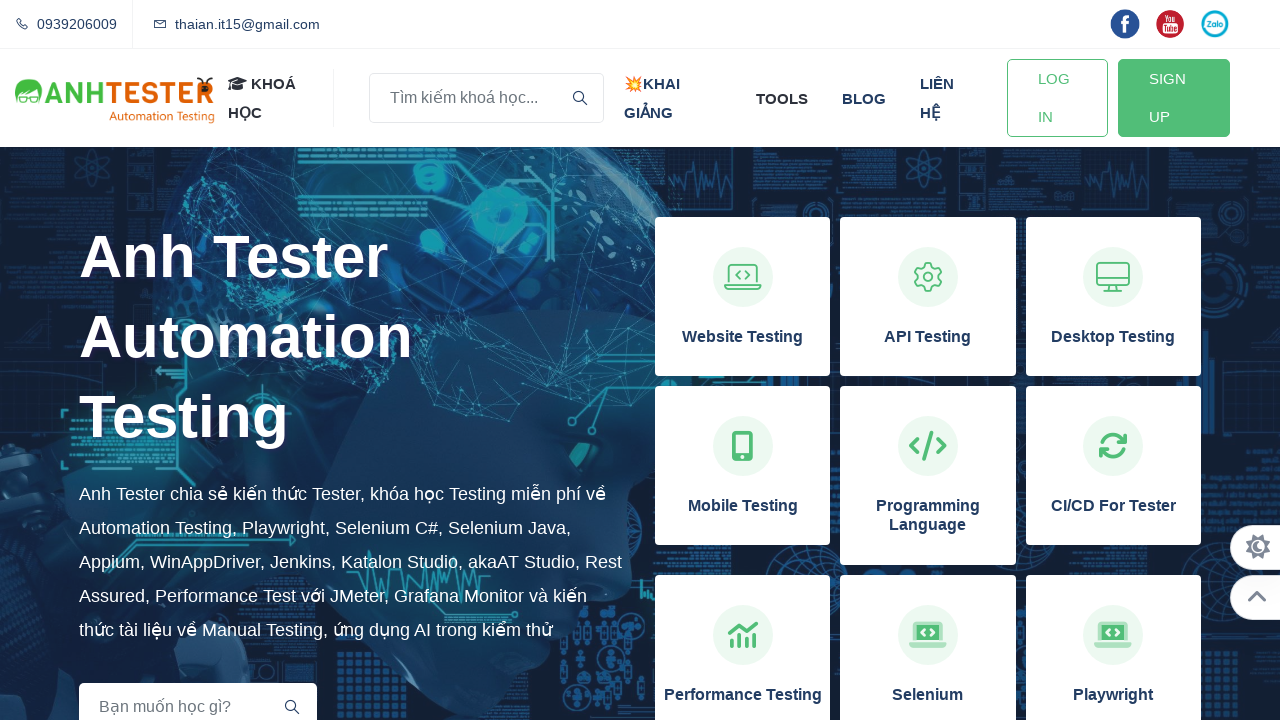

Right-clicked on the course search input field with placeholder 'Bạn muốn học gì?' at (198, 696) on input[placeholder='Bạn muốn học gì?']
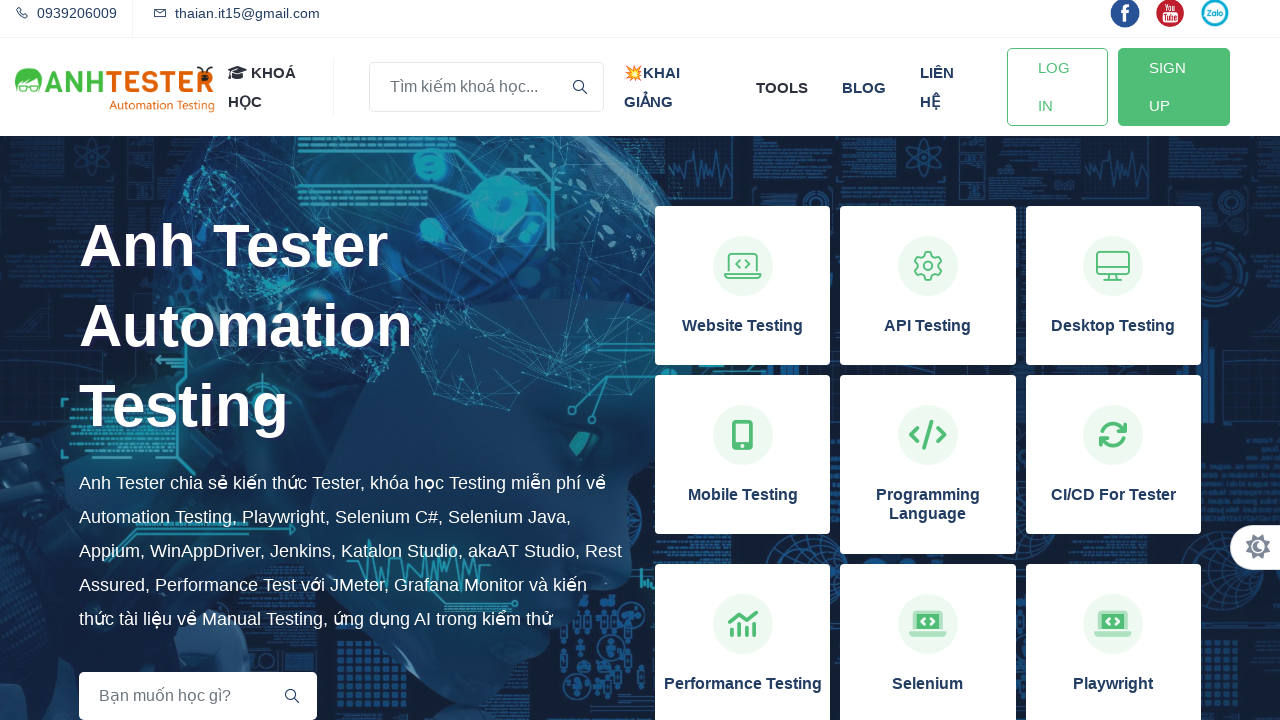

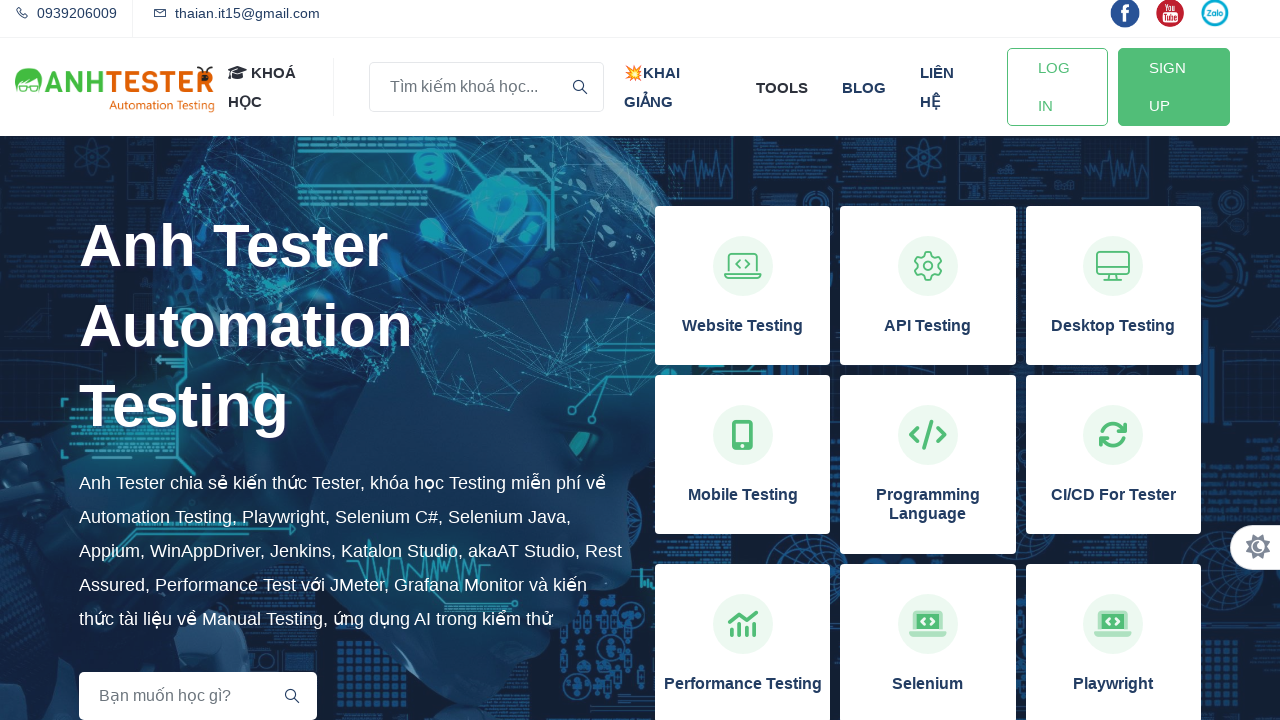